Tests window handling functionality by clicking a button that opens a new window, switching to the new window, clicking a downloads link, and then switching back to the parent window

Starting URL: https://demo.automationtesting.in/Windows.html

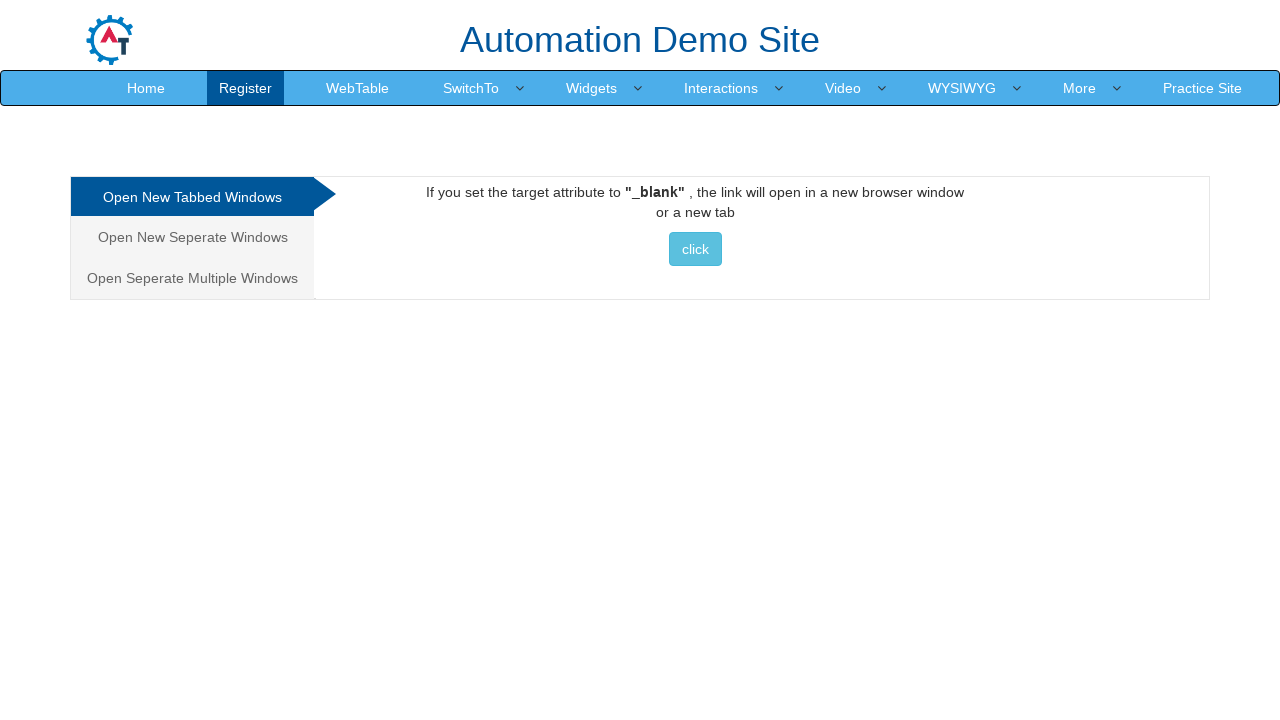

Clicked button to open a new window at (695, 249) on button.btn.btn-info
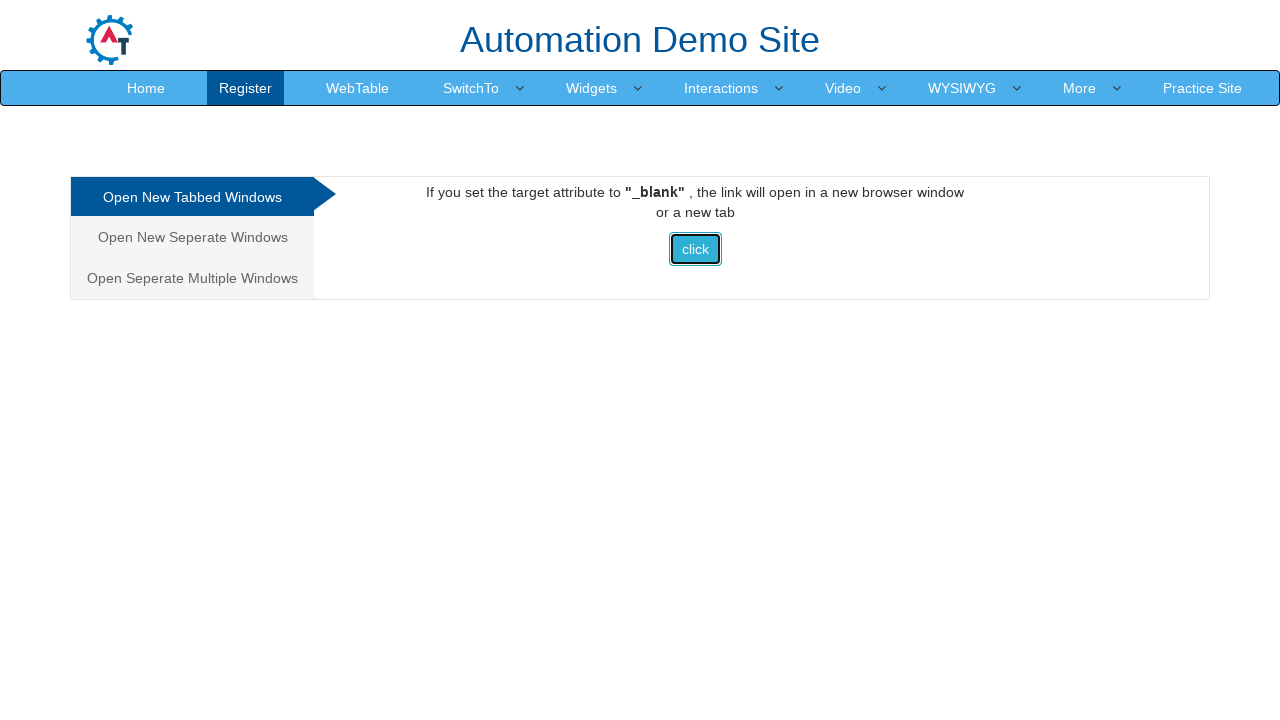

Captured new window/page object
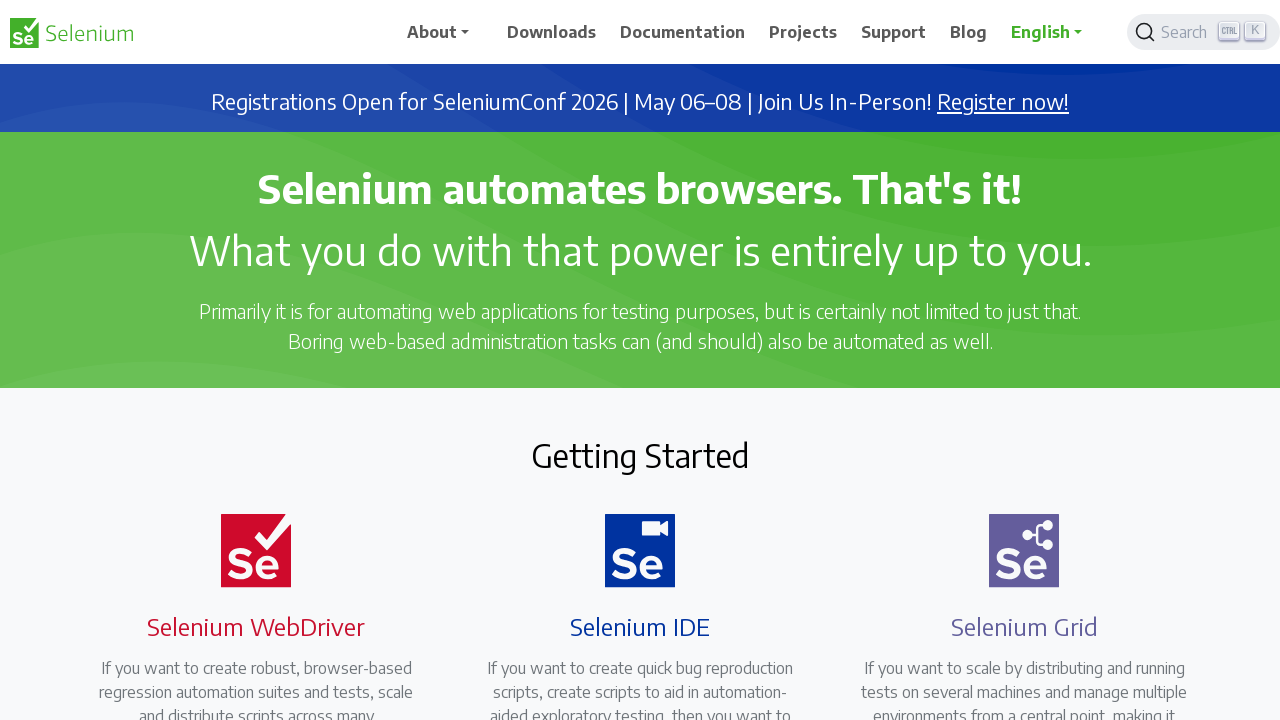

New window page fully loaded
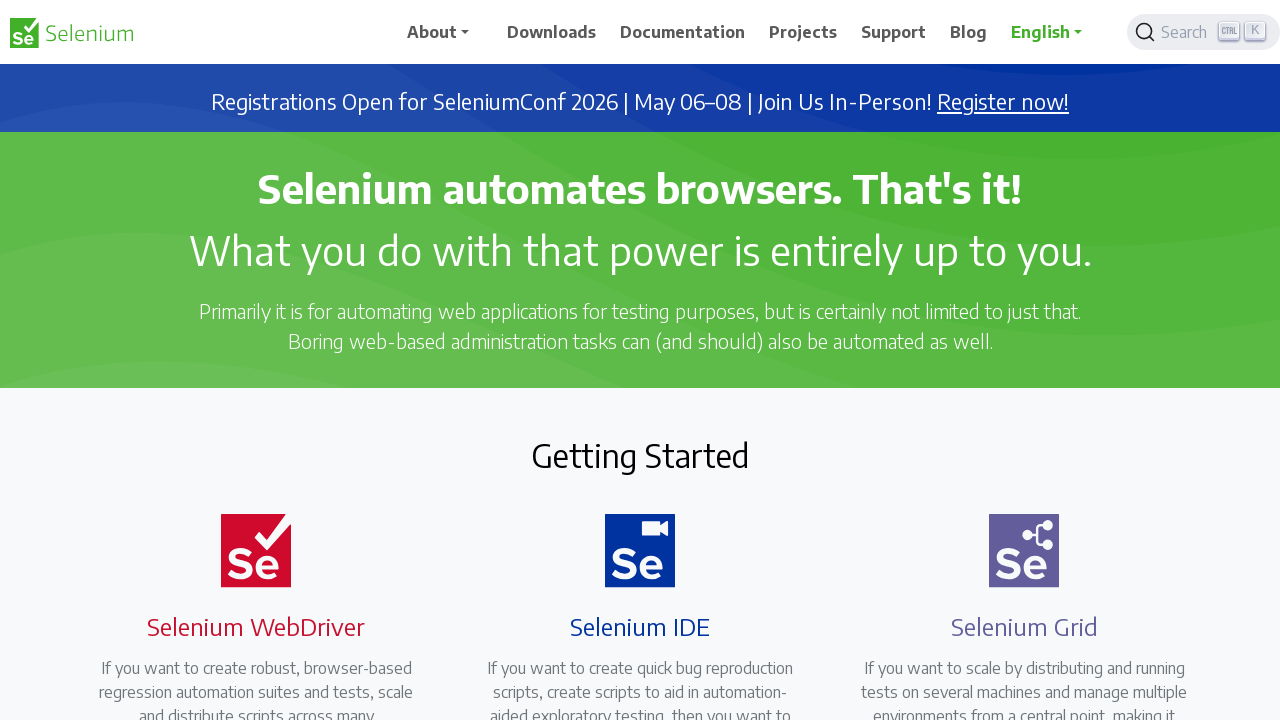

Clicked downloads link in new window at (552, 32) on a[href='/downloads']
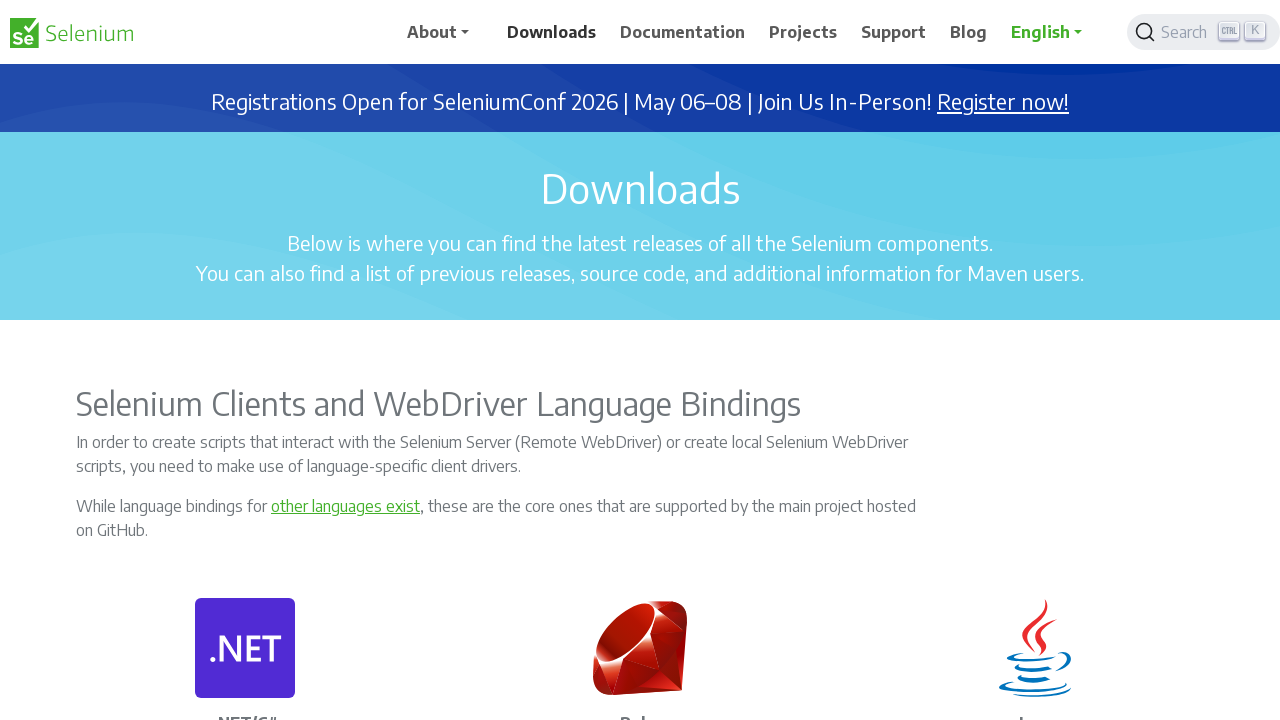

Downloads page fully loaded in new window
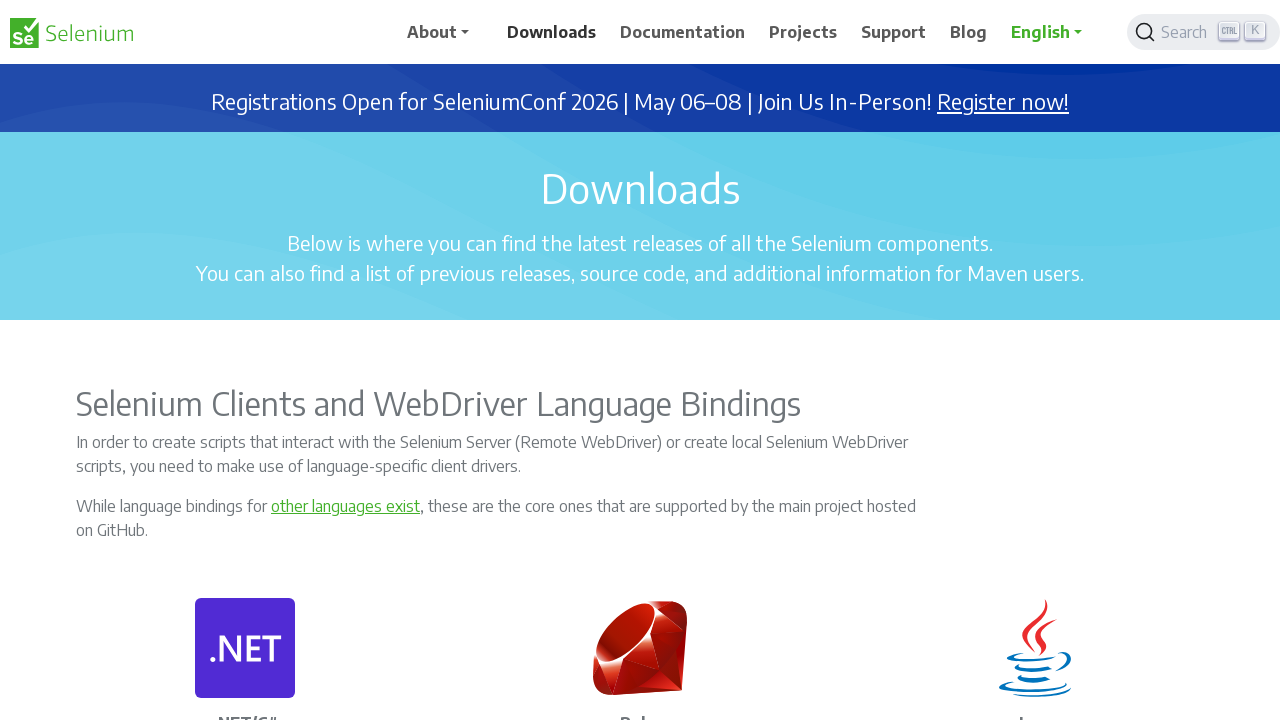

Switched focus back to original window
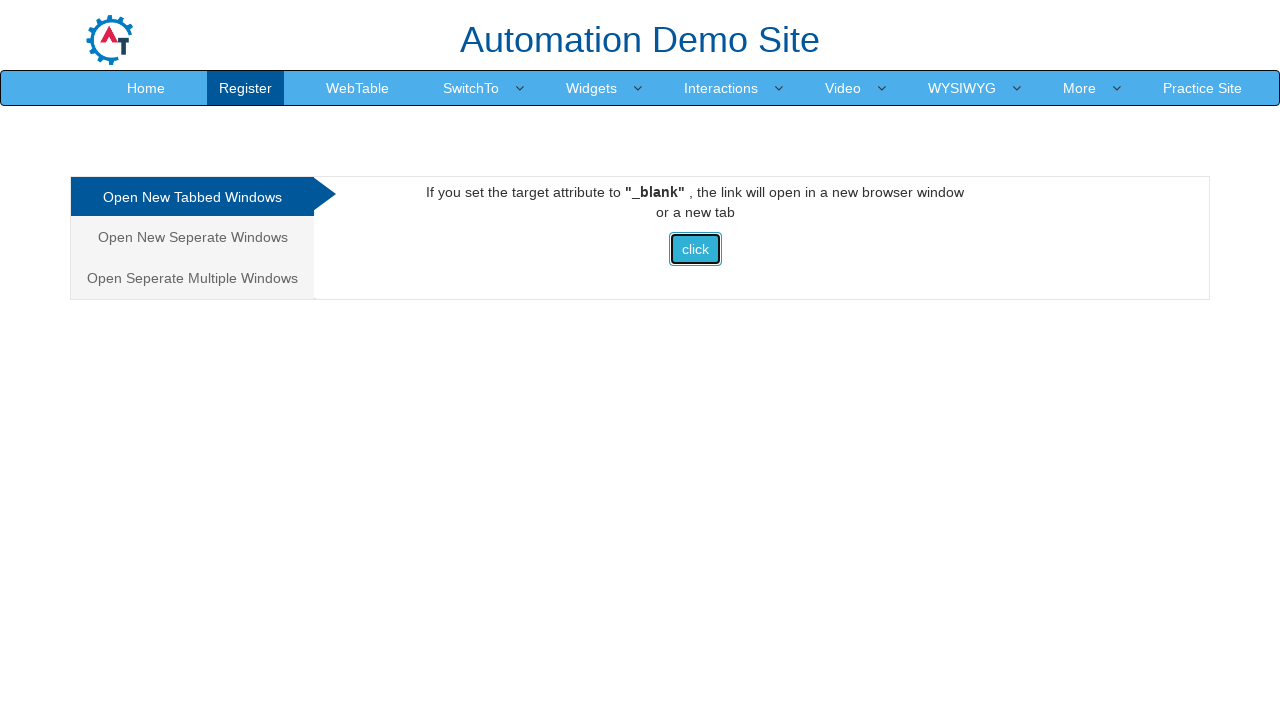

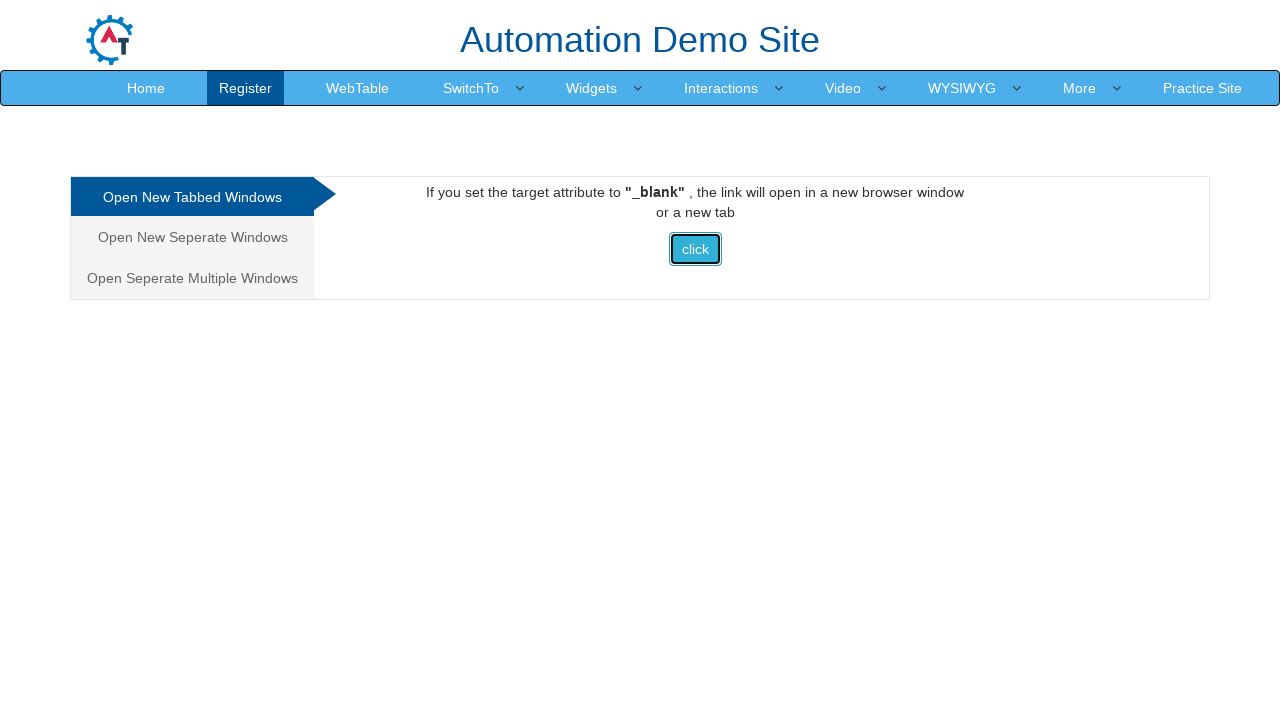